Tests multiple checkbox selections on Google Forms by clicking all available checkboxes

Starting URL: https://docs.google.com/forms/d/e/1FAIpQLSfiypnd69zhuDkjKgqvpID9kwO29UCzeCVrGGtbNPZXQok0jA/viewform

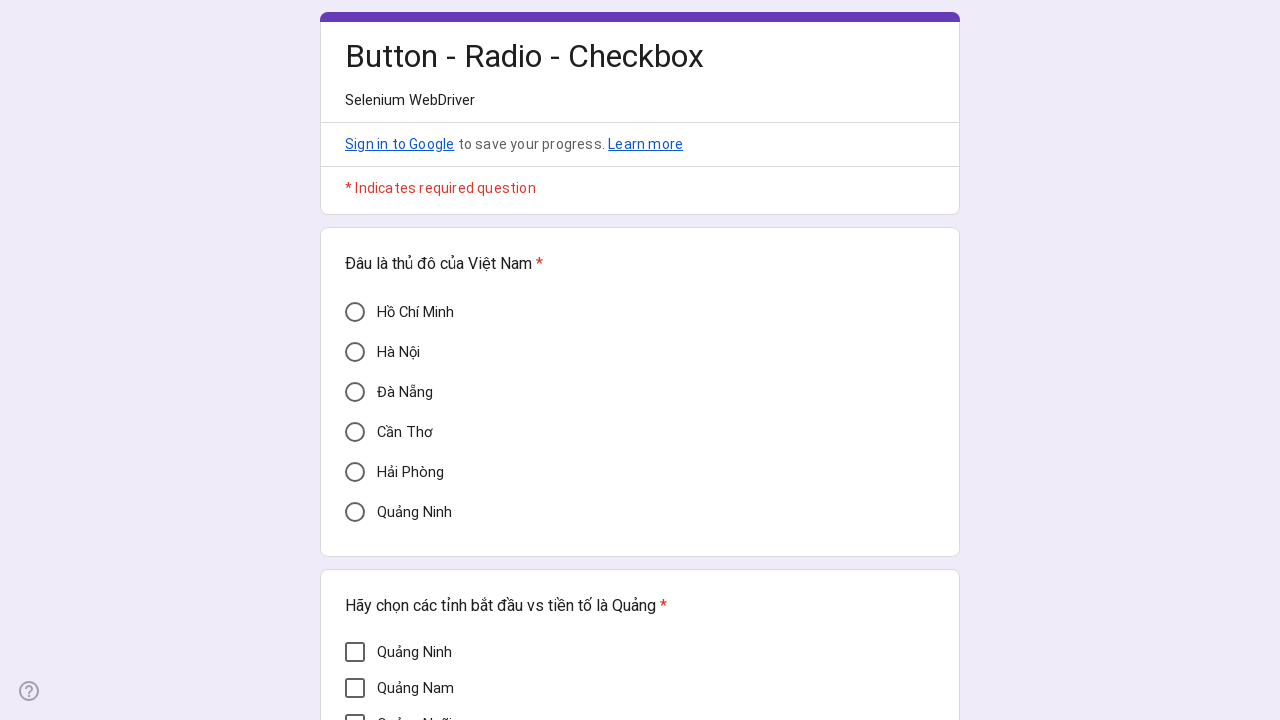

Waited 2 seconds for Google Form to load
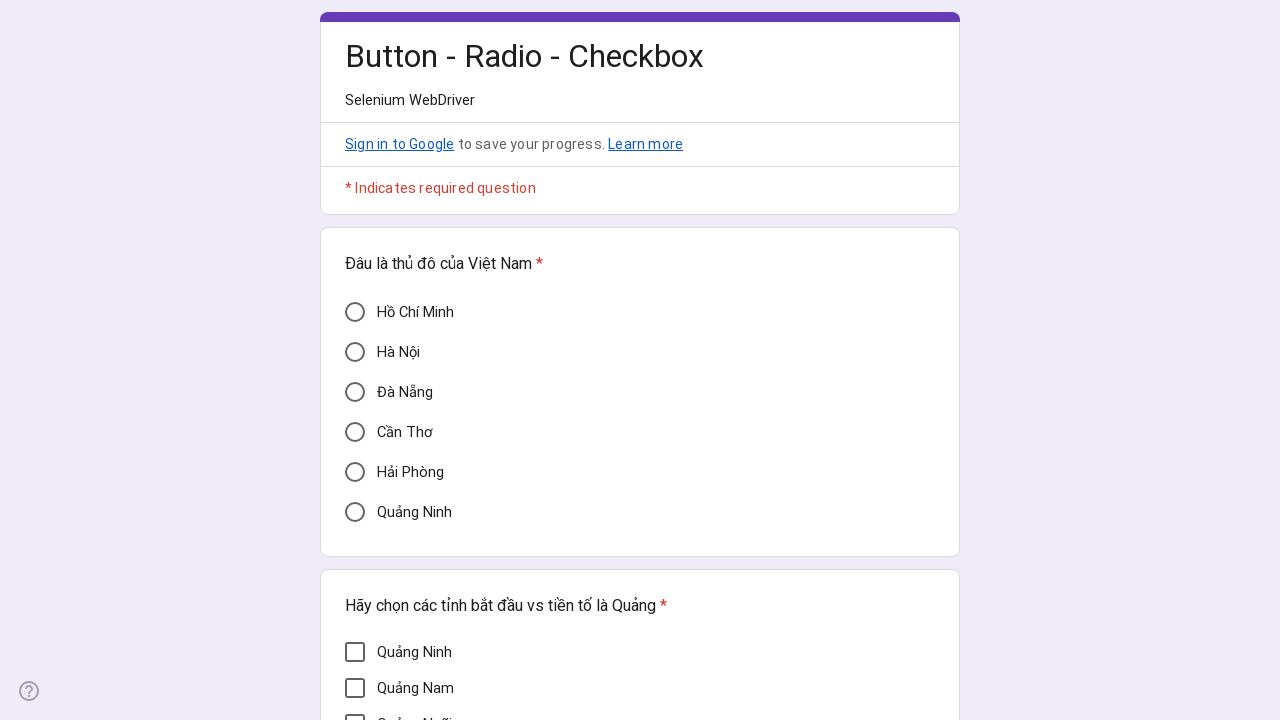

Located all available checkboxes on the form
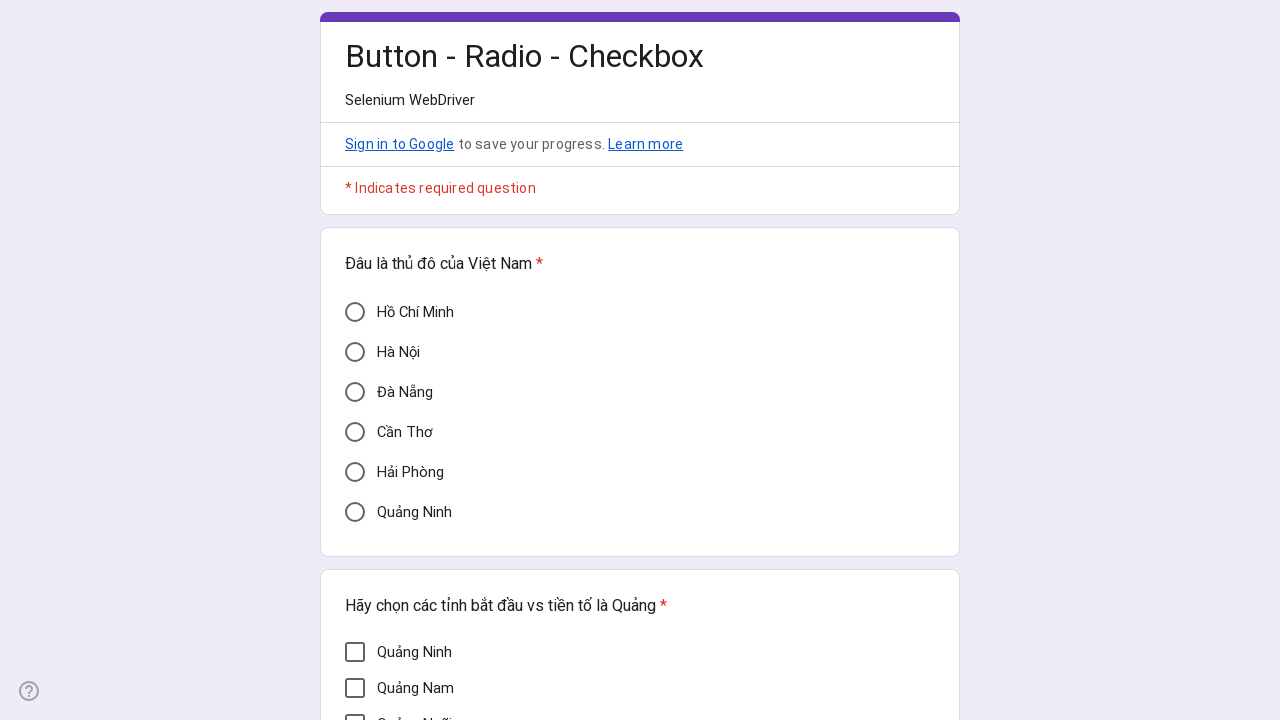

Clicked a checkbox to select it at (355, 652) on div[role='checkbox'] >> nth=0
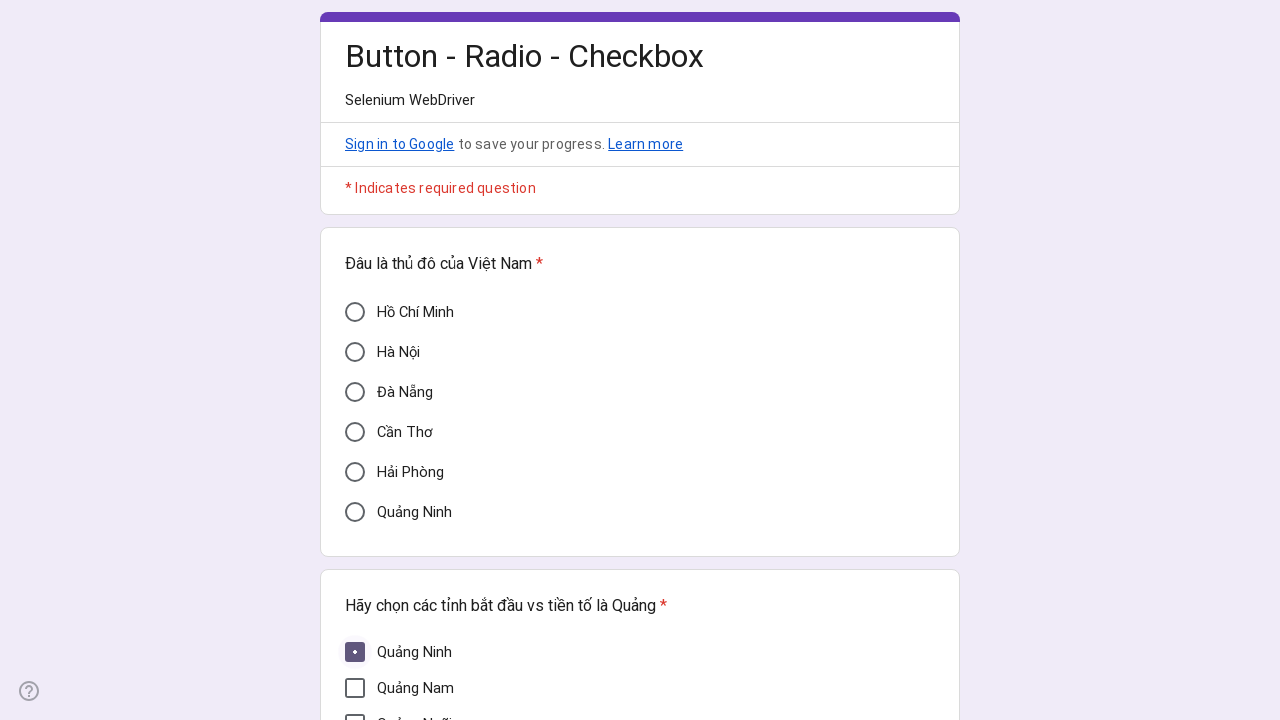

Waited 1 second for form response after checkbox selection
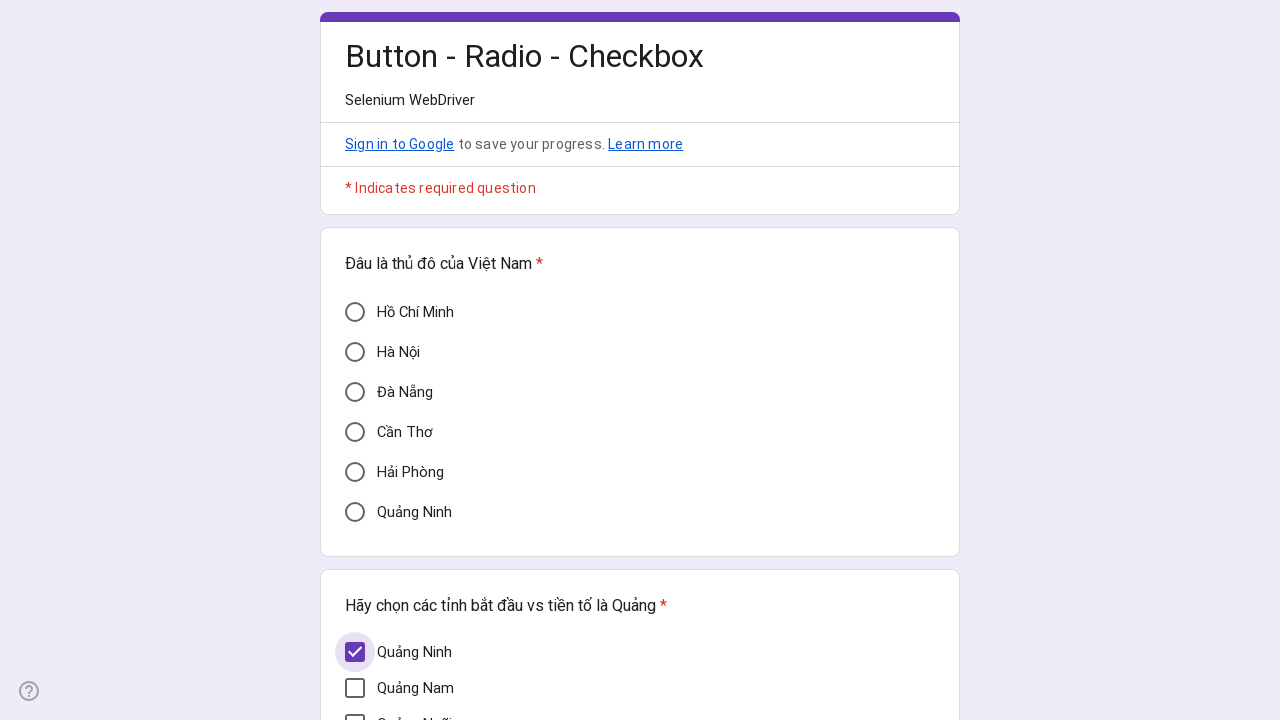

Clicked a checkbox to select it at (355, 688) on div[role='checkbox'] >> nth=1
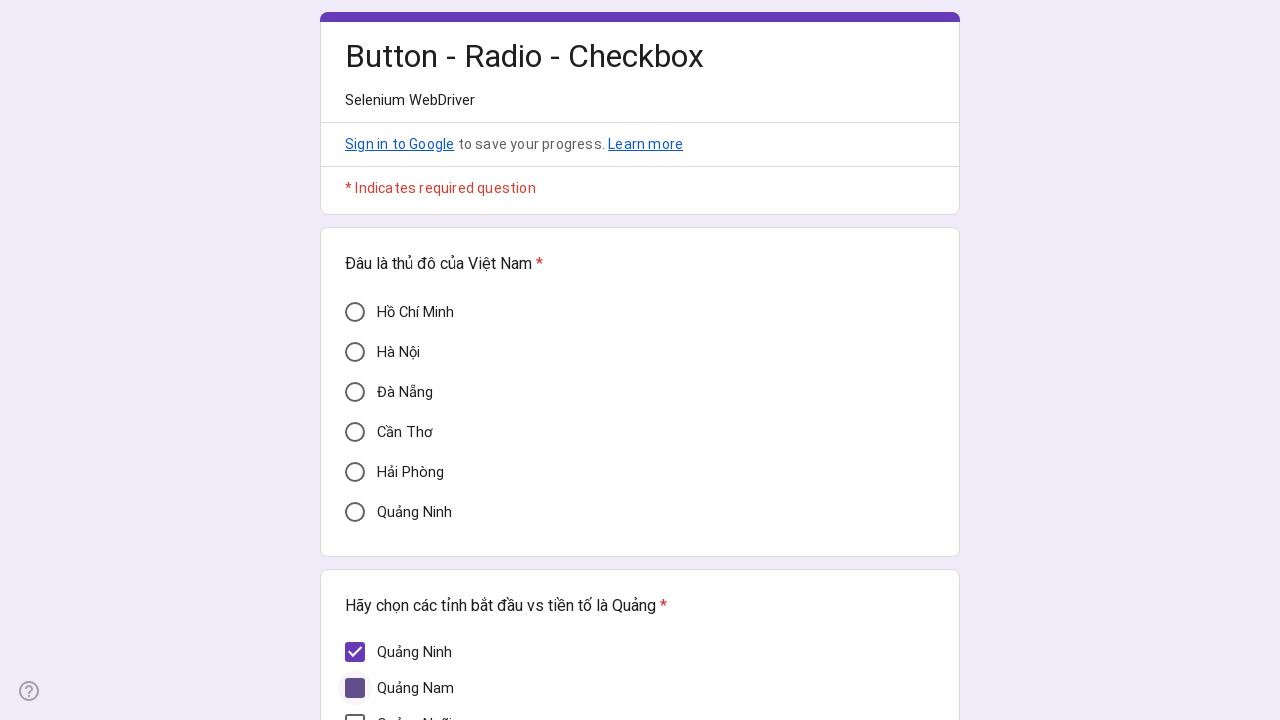

Waited 1 second for form response after checkbox selection
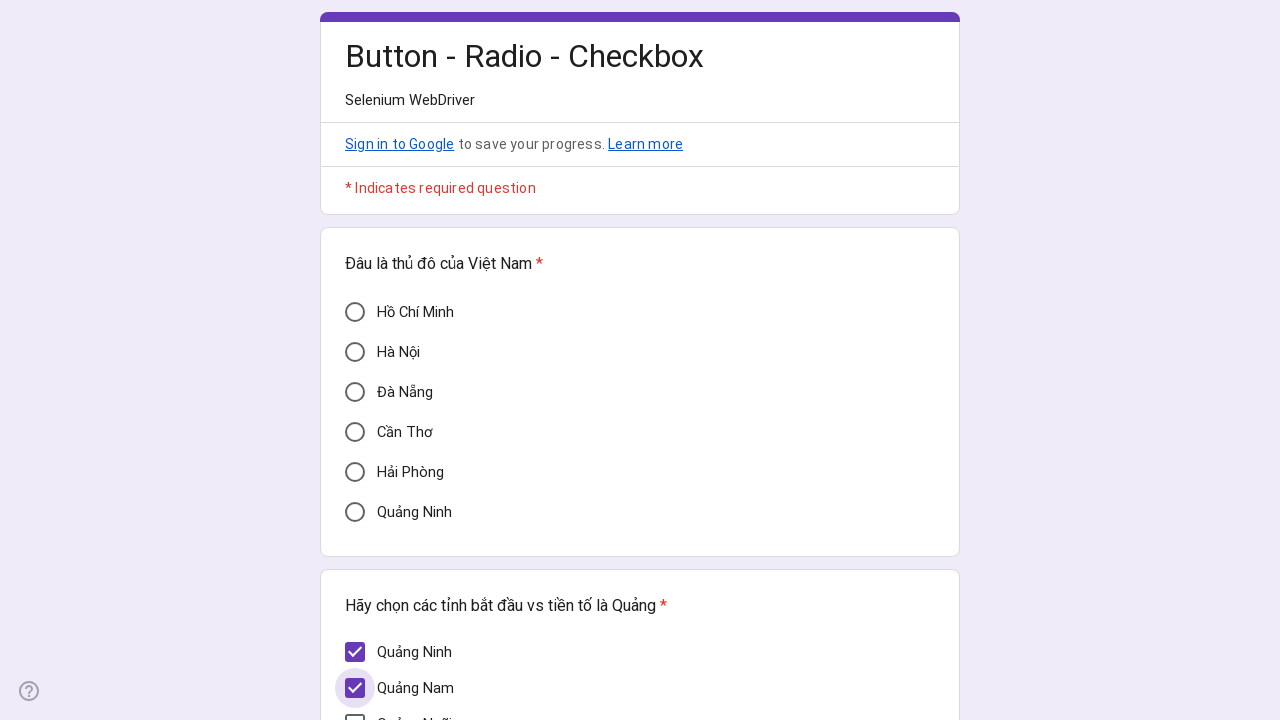

Clicked a checkbox to select it at (355, 710) on div[role='checkbox'] >> nth=2
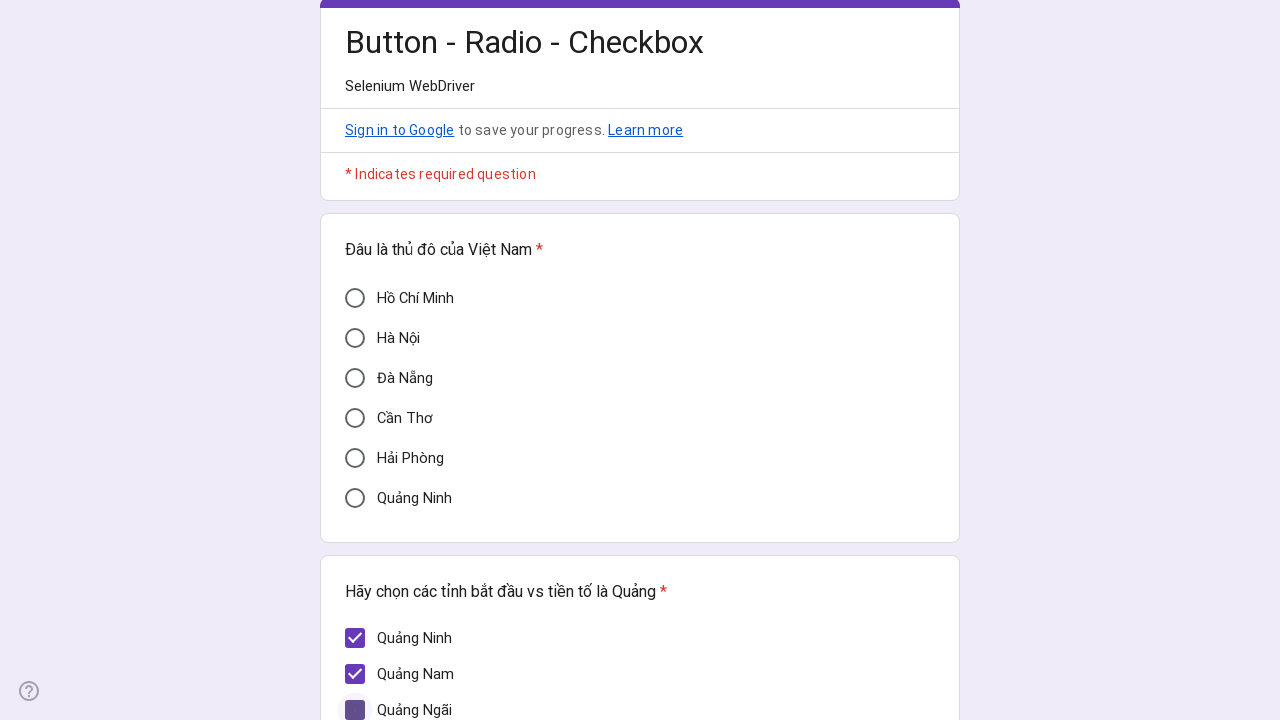

Waited 1 second for form response after checkbox selection
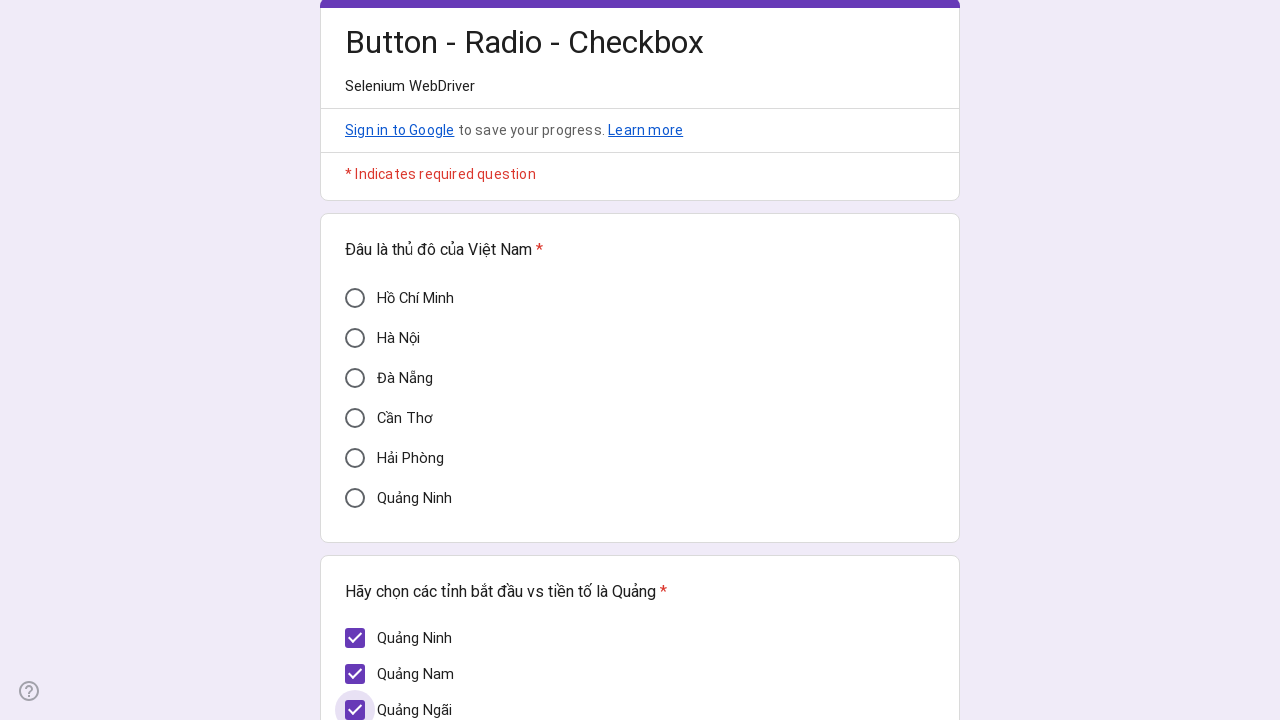

Clicked a checkbox to select it at (355, 377) on div[role='checkbox'] >> nth=3
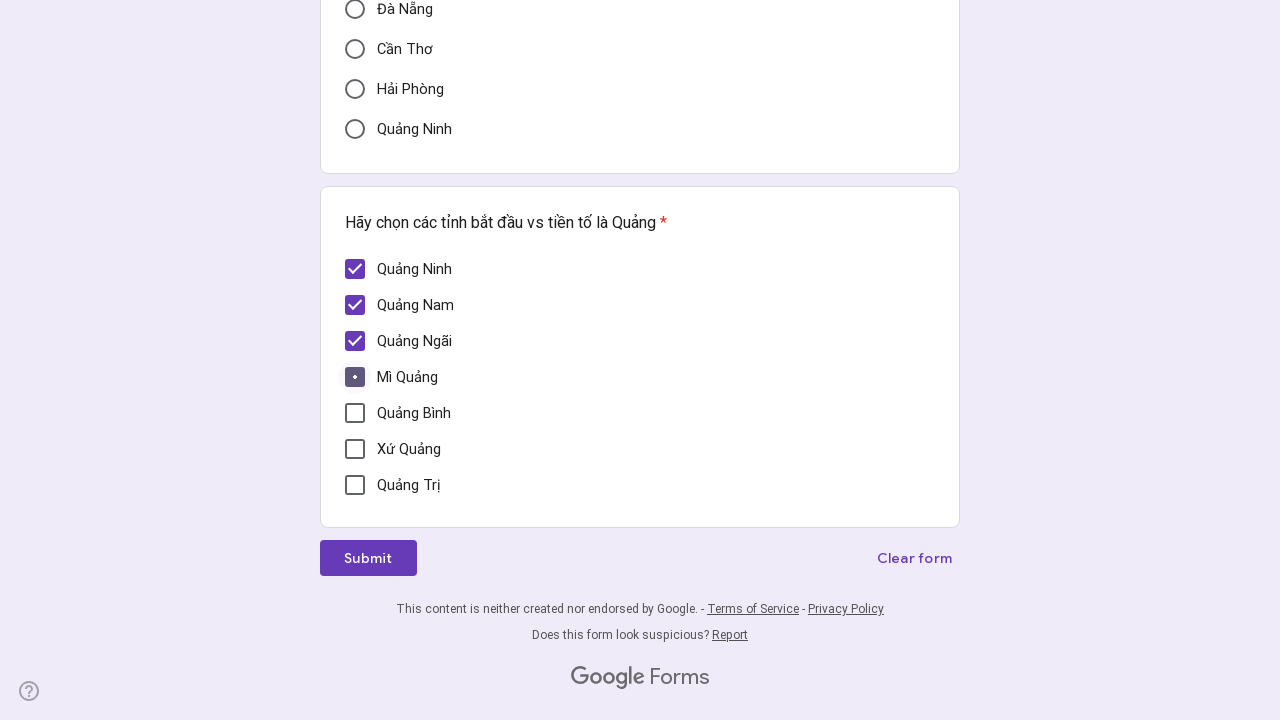

Waited 1 second for form response after checkbox selection
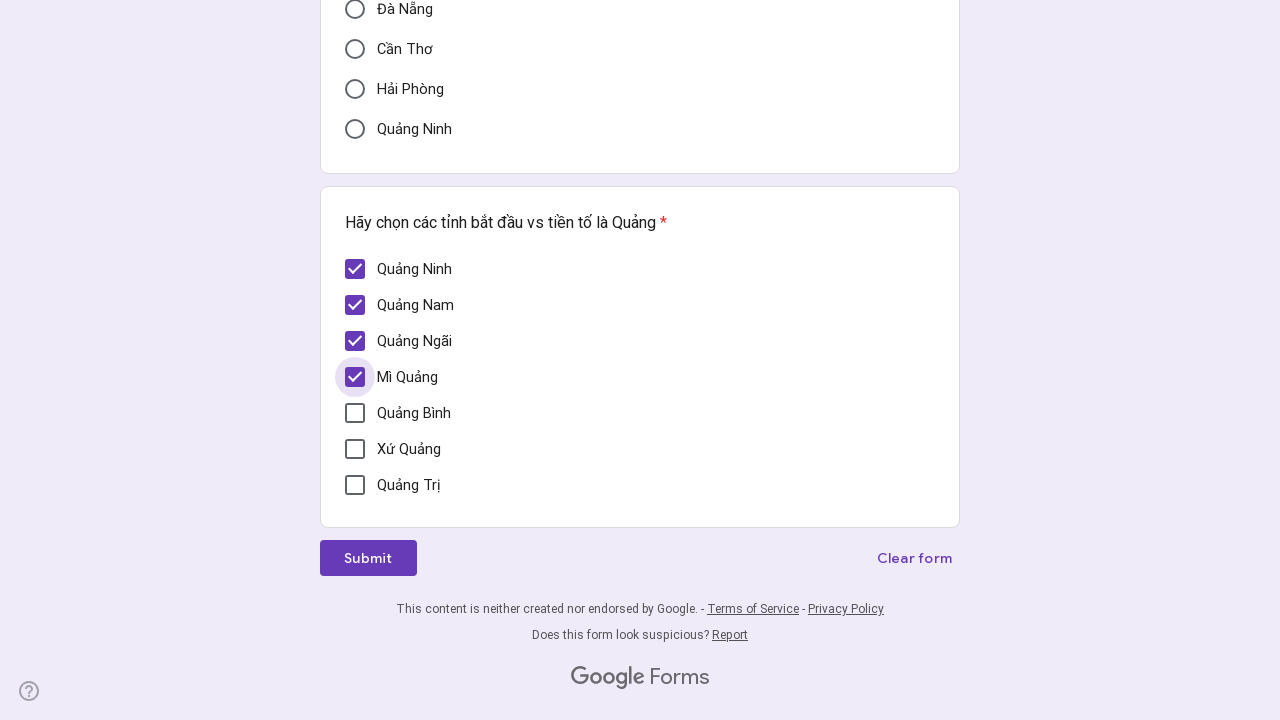

Clicked a checkbox to select it at (355, 413) on div[role='checkbox'] >> nth=4
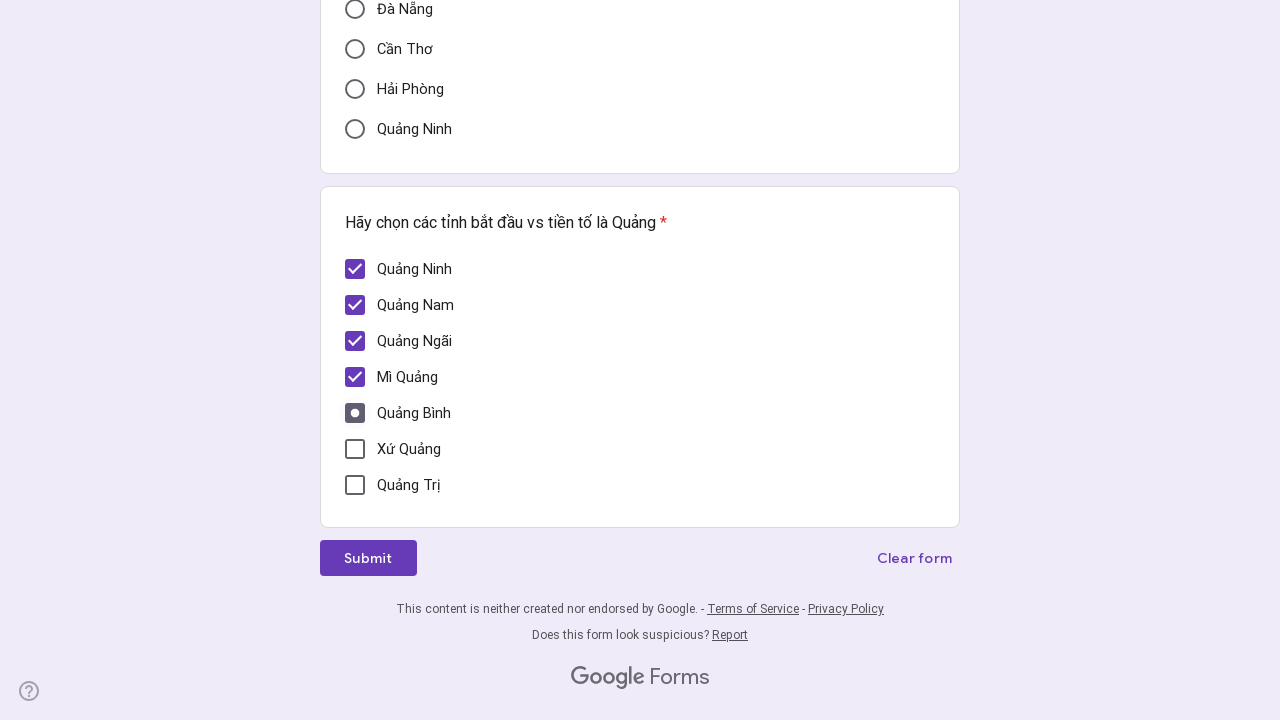

Waited 1 second for form response after checkbox selection
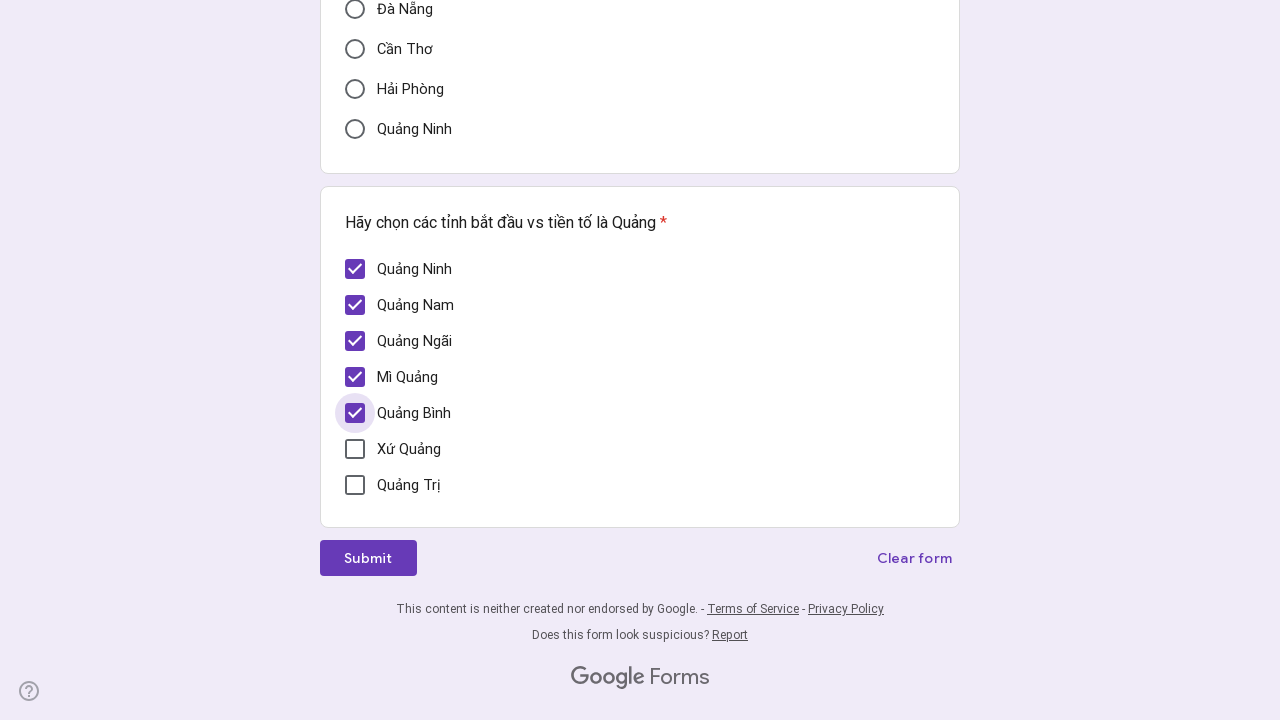

Clicked a checkbox to select it at (355, 449) on div[role='checkbox'] >> nth=5
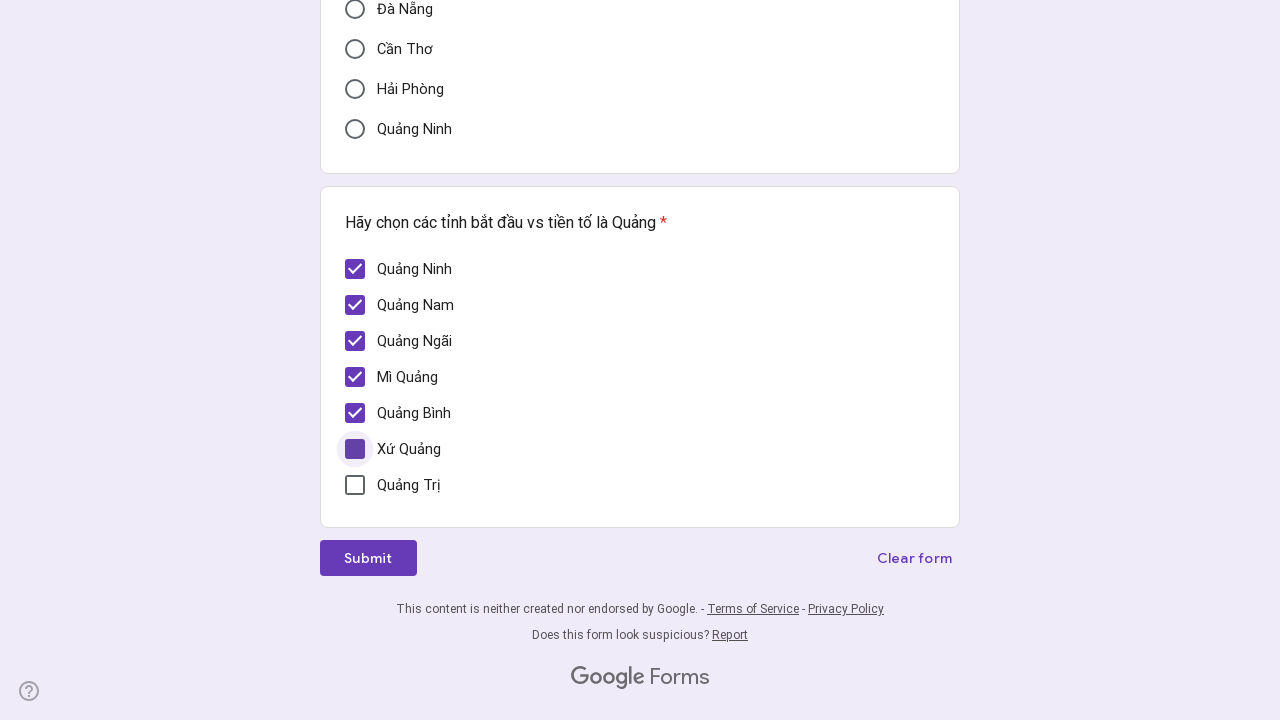

Waited 1 second for form response after checkbox selection
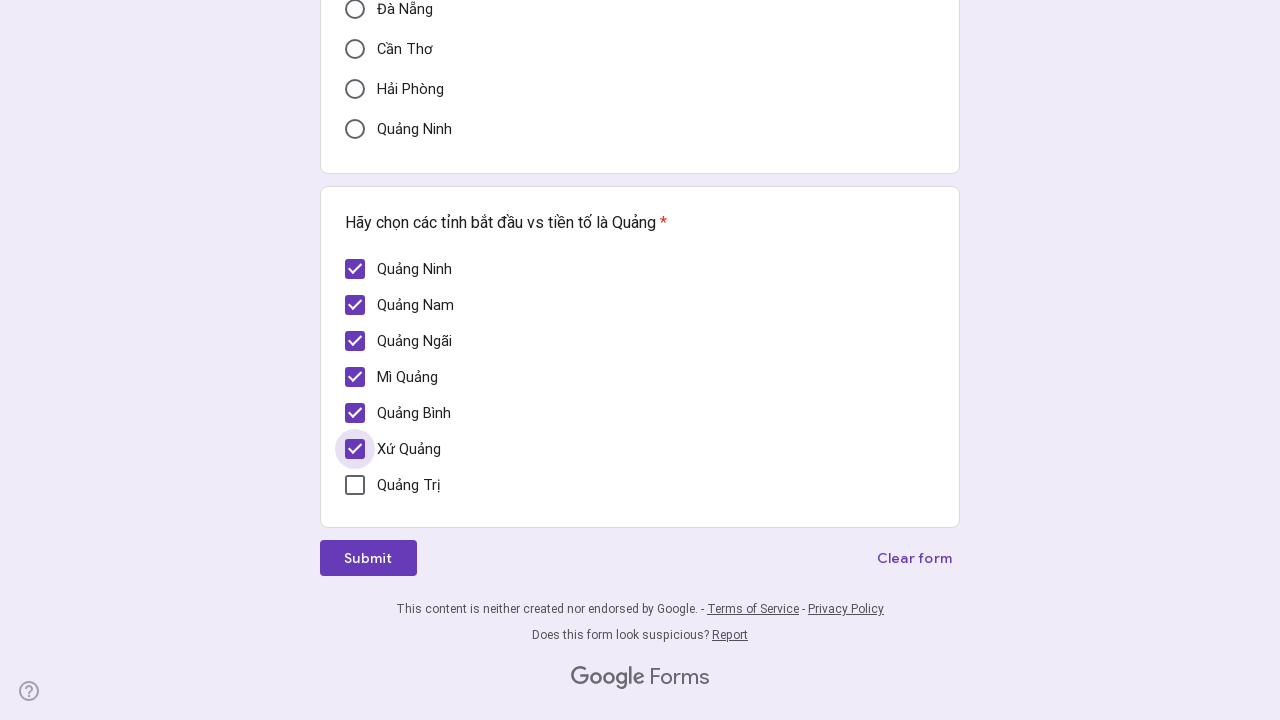

Clicked a checkbox to select it at (355, 485) on div[role='checkbox'] >> nth=6
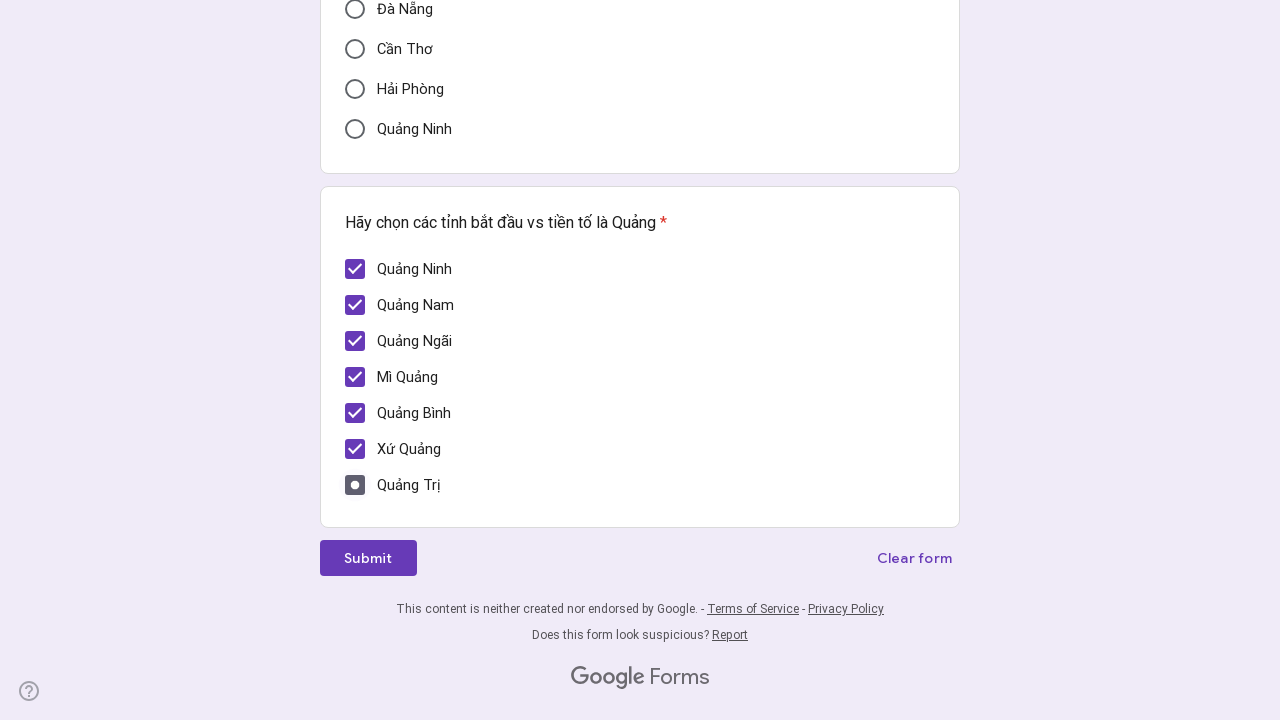

Waited 1 second for form response after checkbox selection
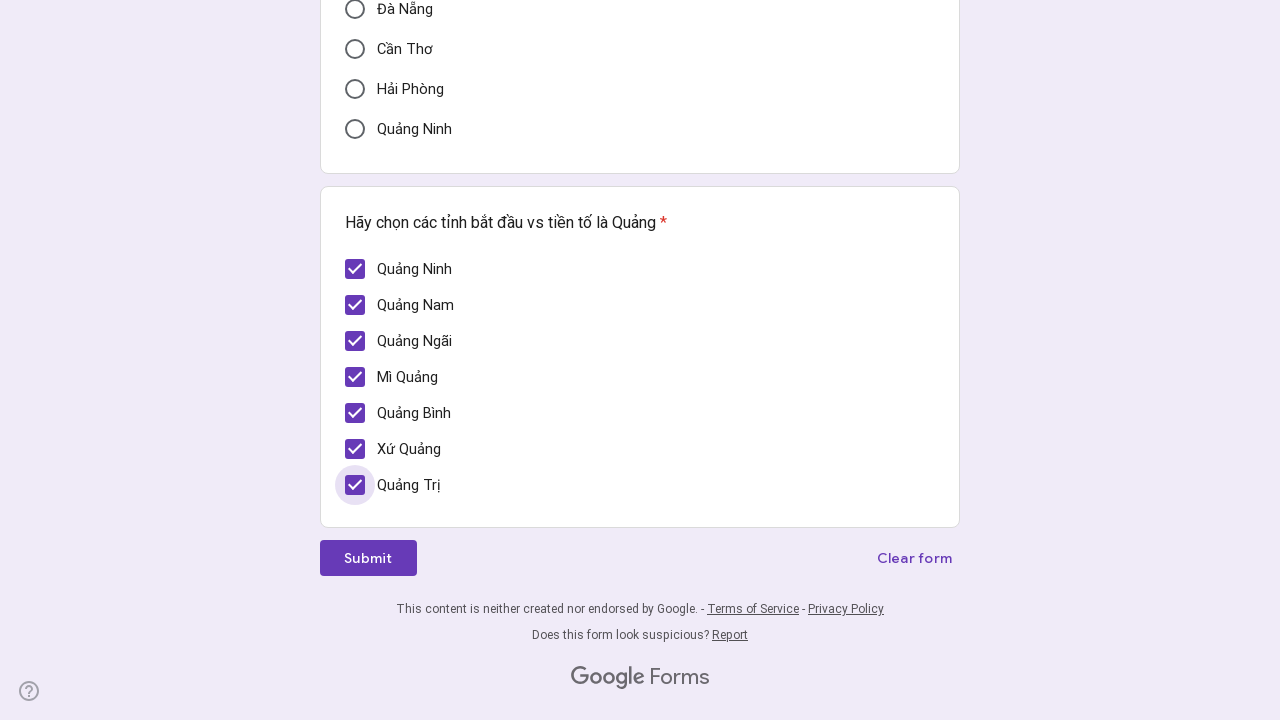

Verified checkbox is marked as checked (aria-checked='true')
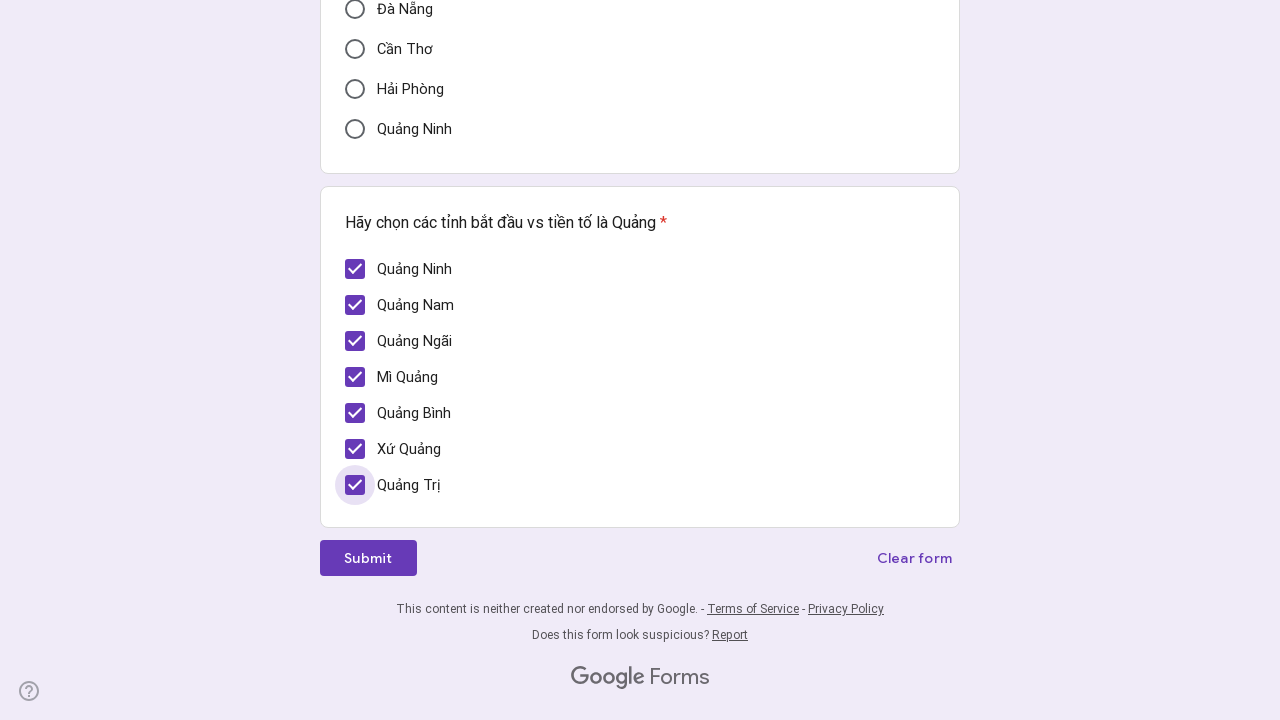

Verified checkbox is marked as checked (aria-checked='true')
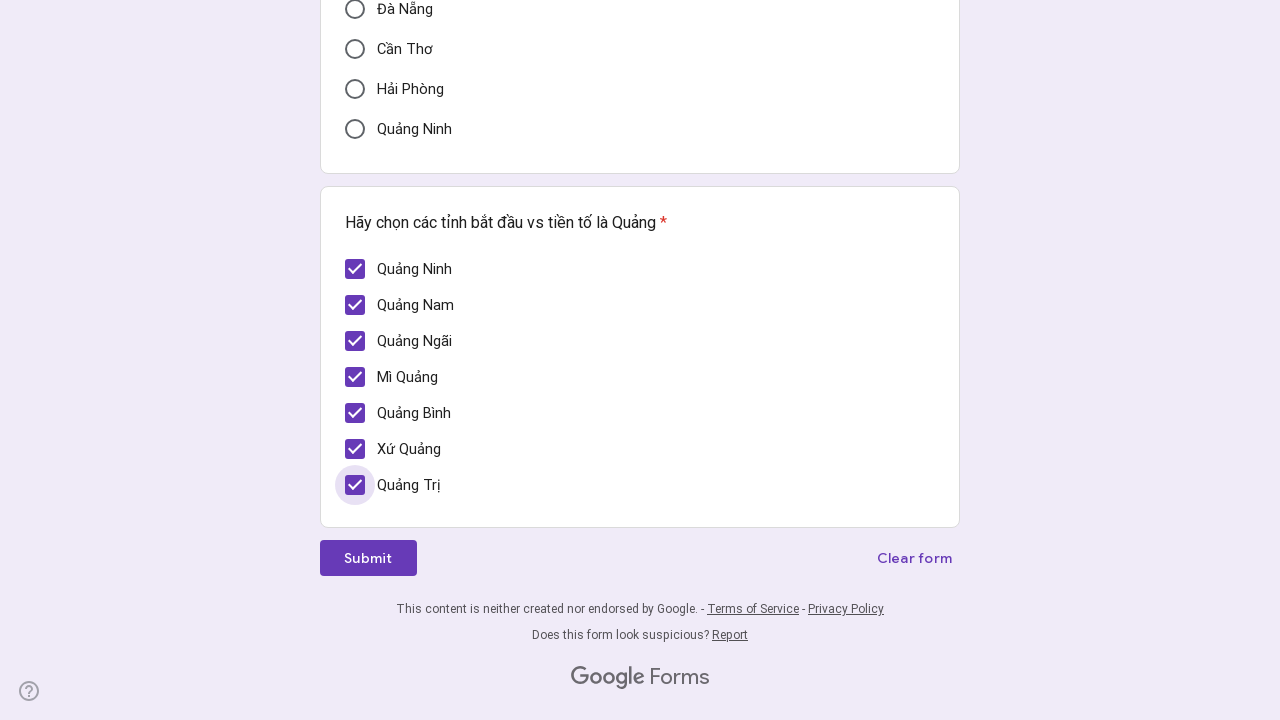

Verified checkbox is marked as checked (aria-checked='true')
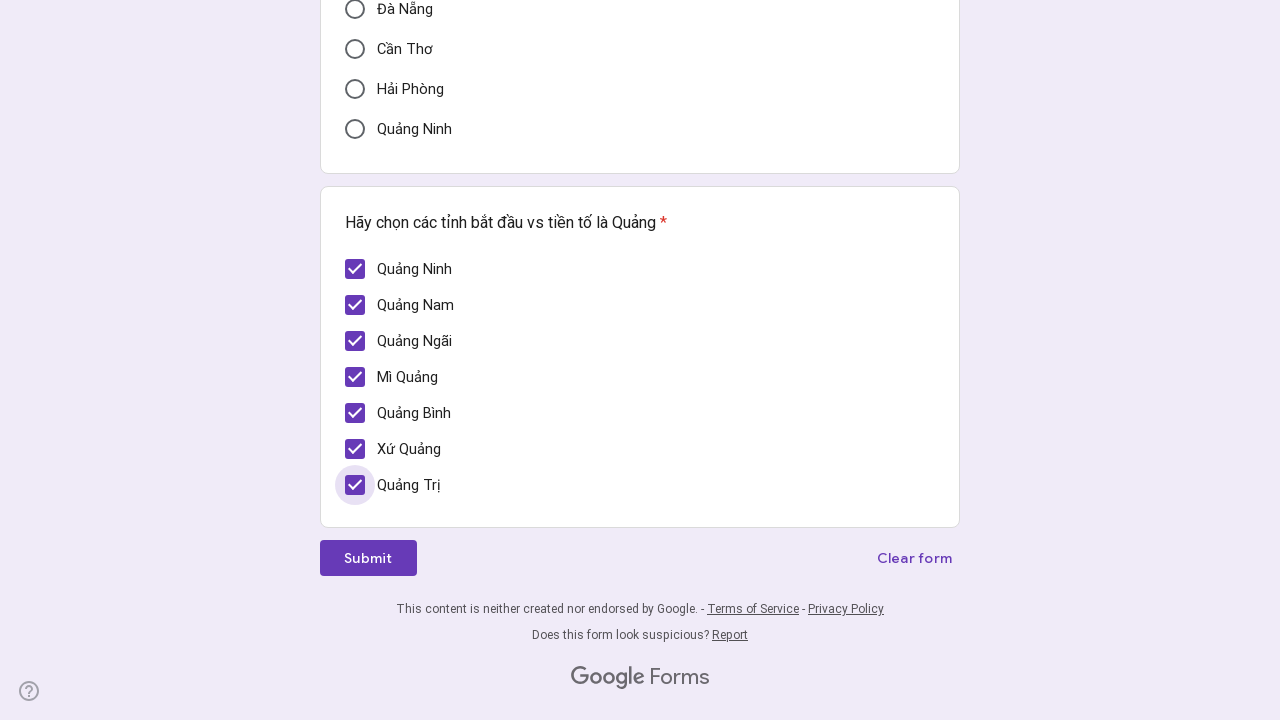

Verified checkbox is marked as checked (aria-checked='true')
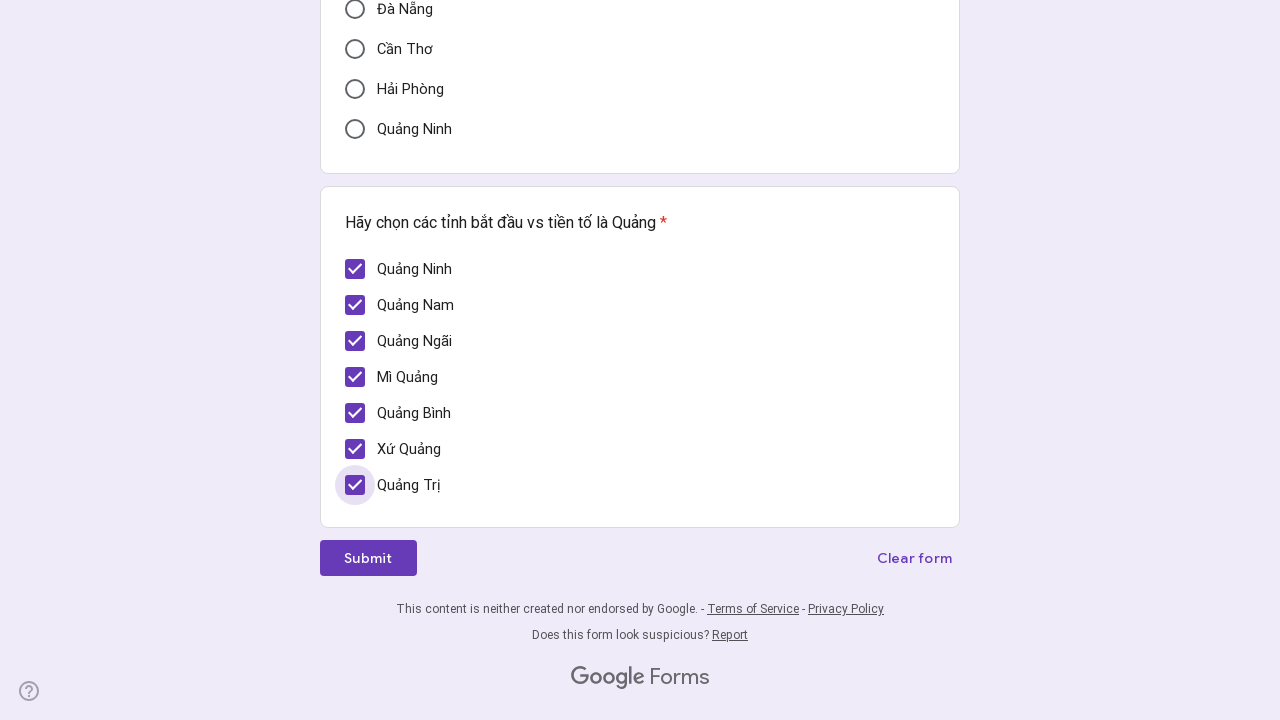

Verified checkbox is marked as checked (aria-checked='true')
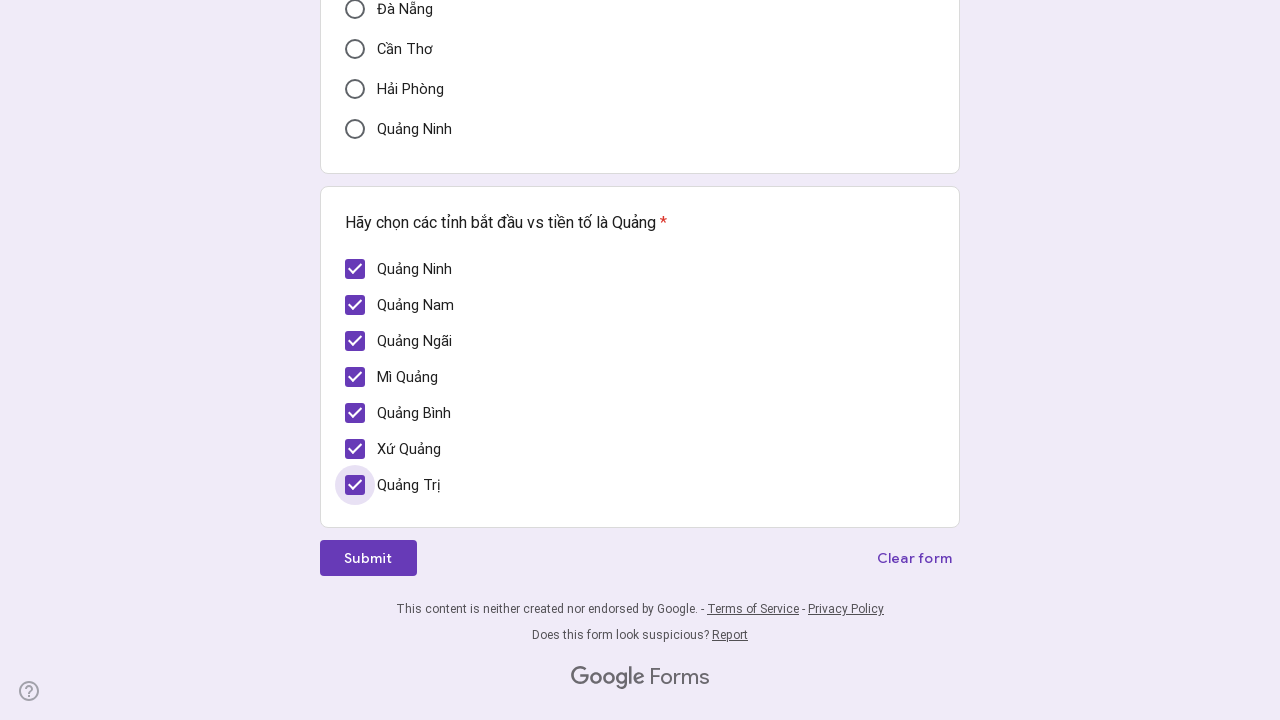

Verified checkbox is marked as checked (aria-checked='true')
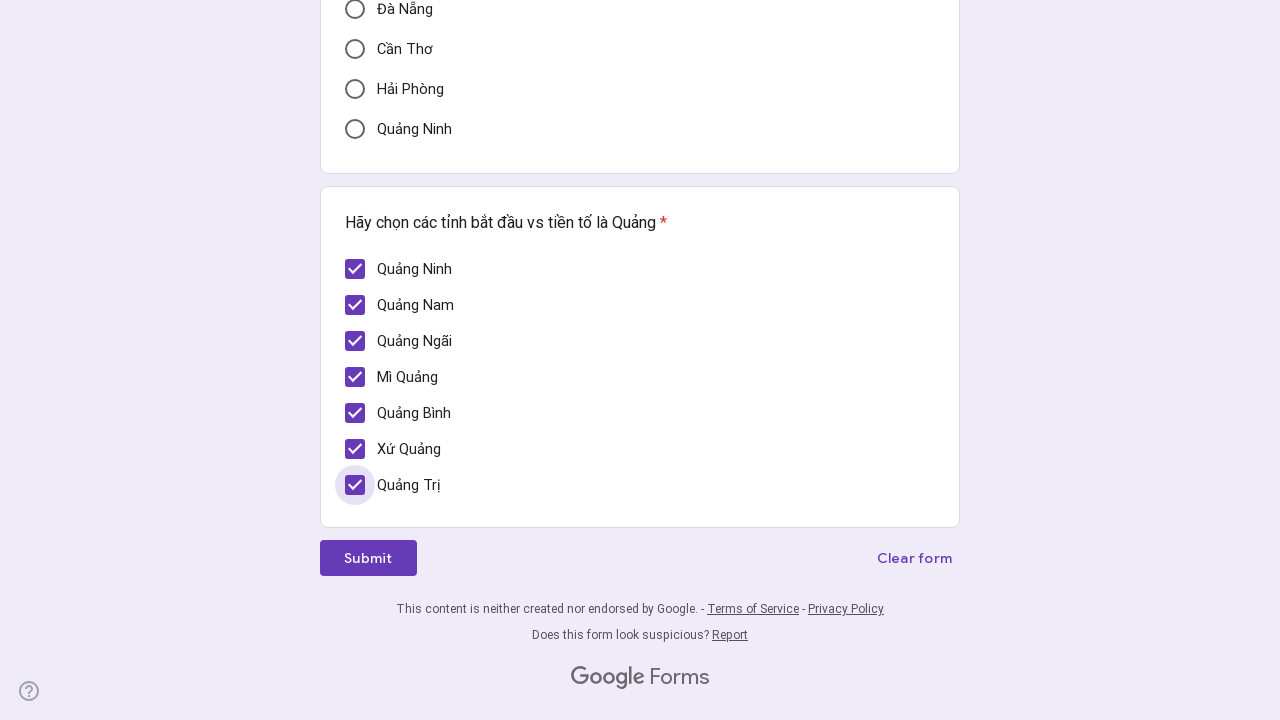

Verified checkbox is marked as checked (aria-checked='true')
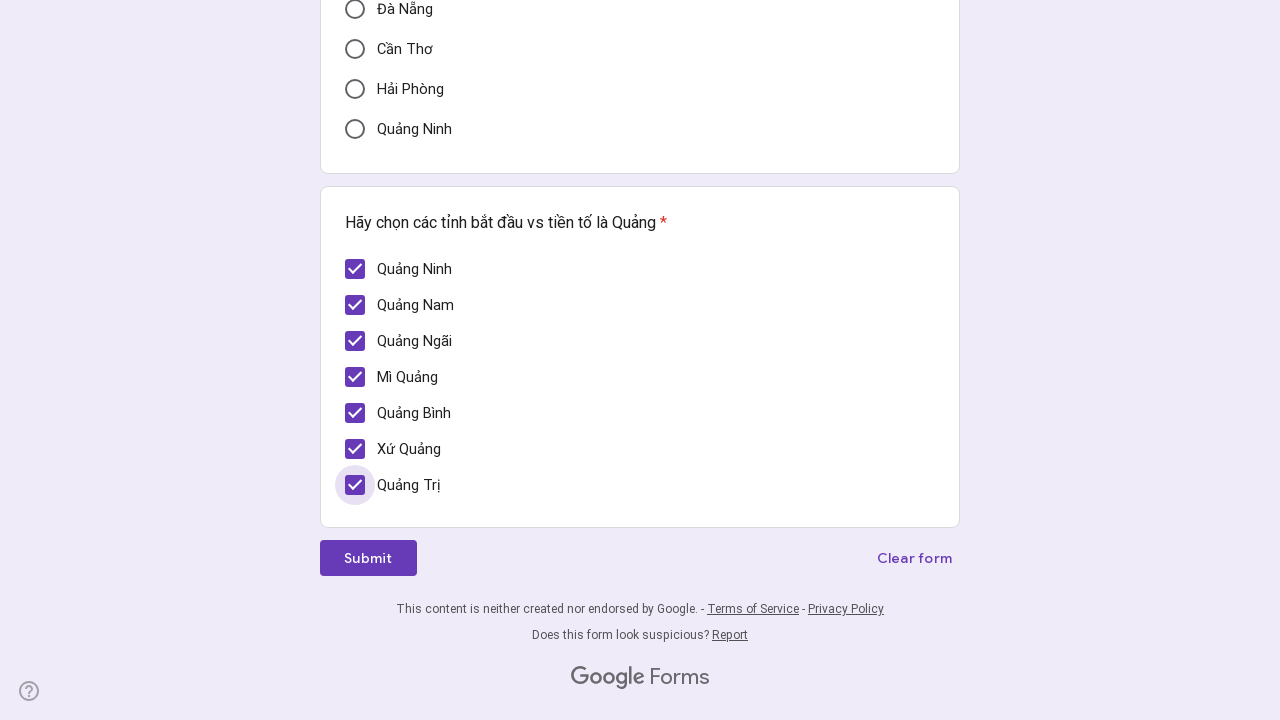

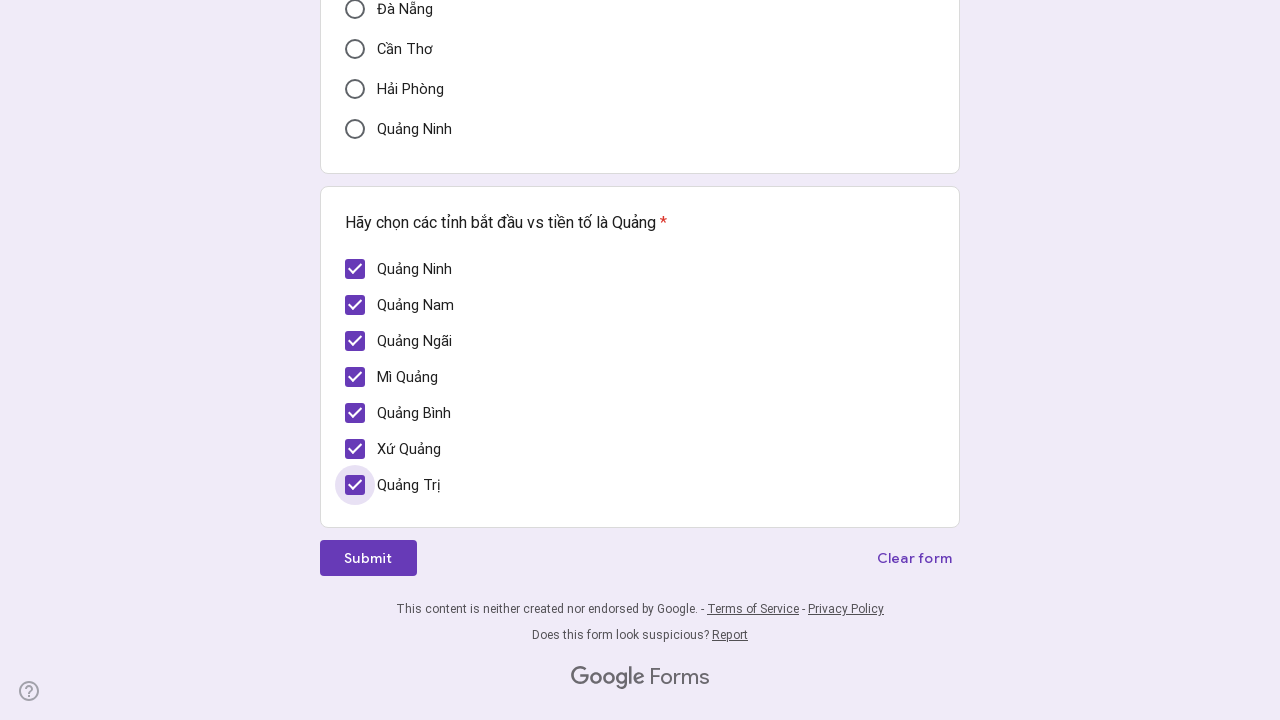